Tests that the Clear completed button displays the correct text when items are completed

Starting URL: https://demo.playwright.dev/todomvc

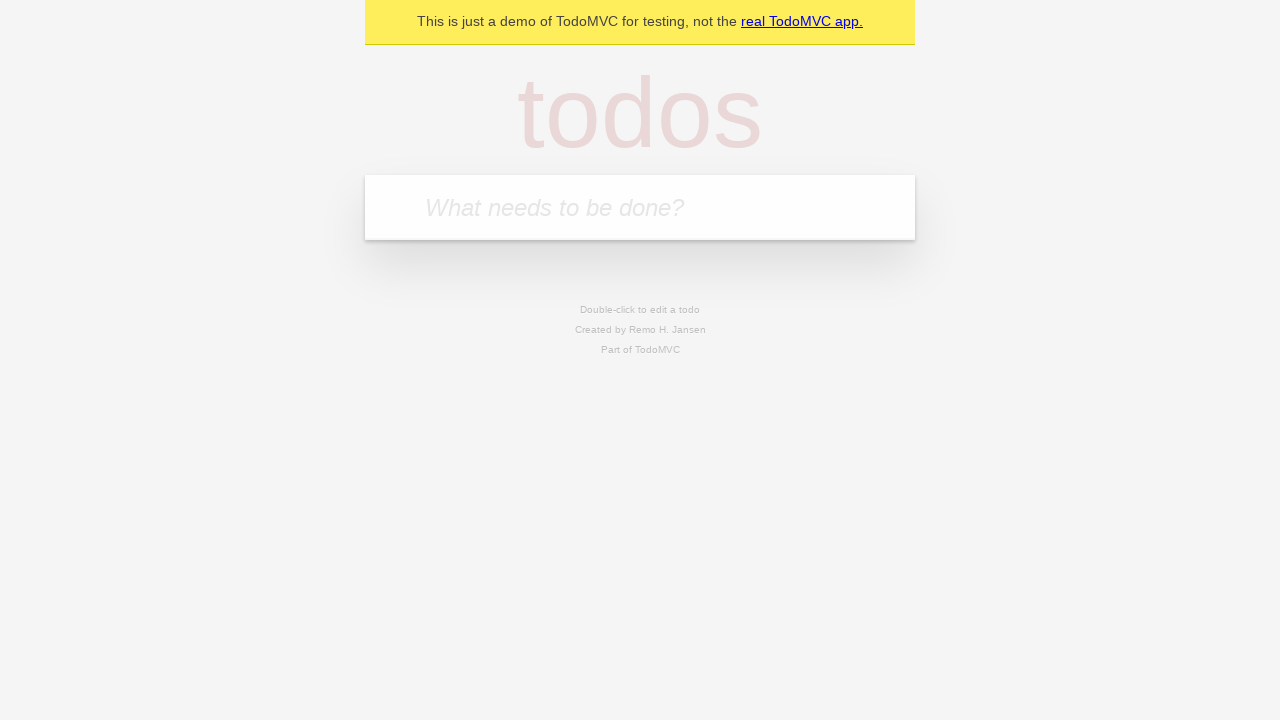

Filled todo input with 'buy some cheese' on internal:attr=[placeholder="What needs to be done?"i]
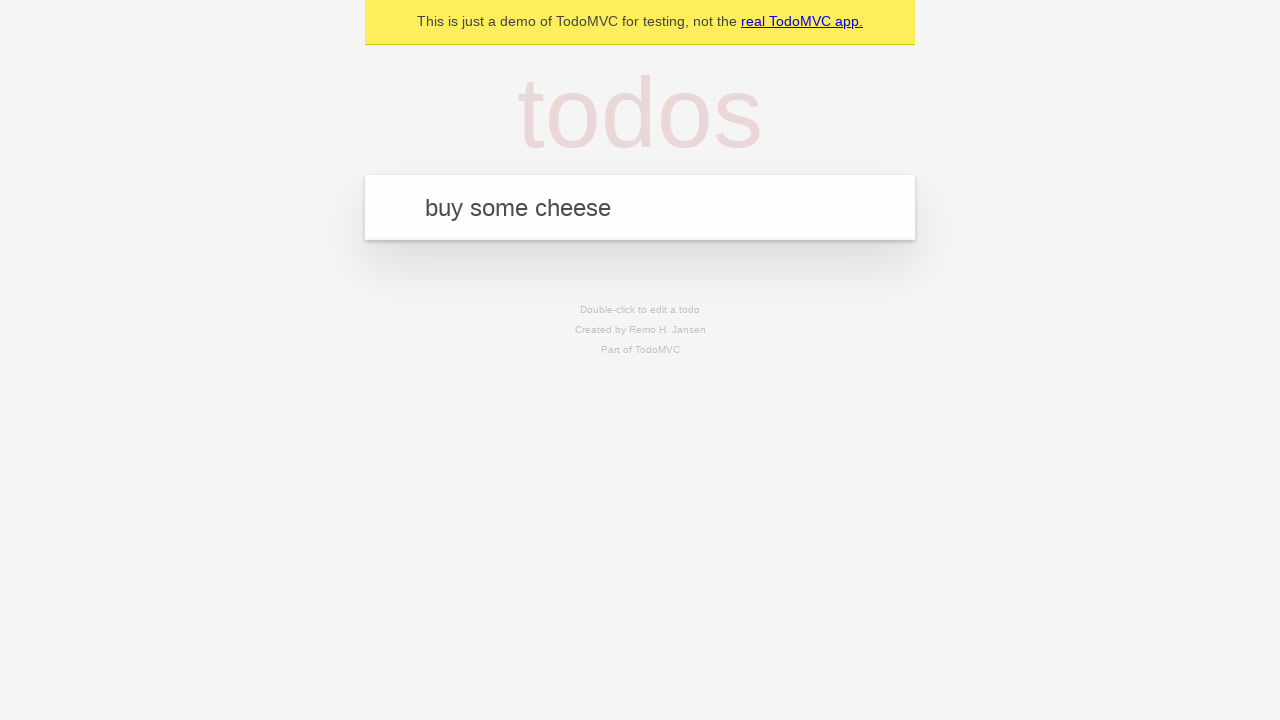

Pressed Enter to add first todo on internal:attr=[placeholder="What needs to be done?"i]
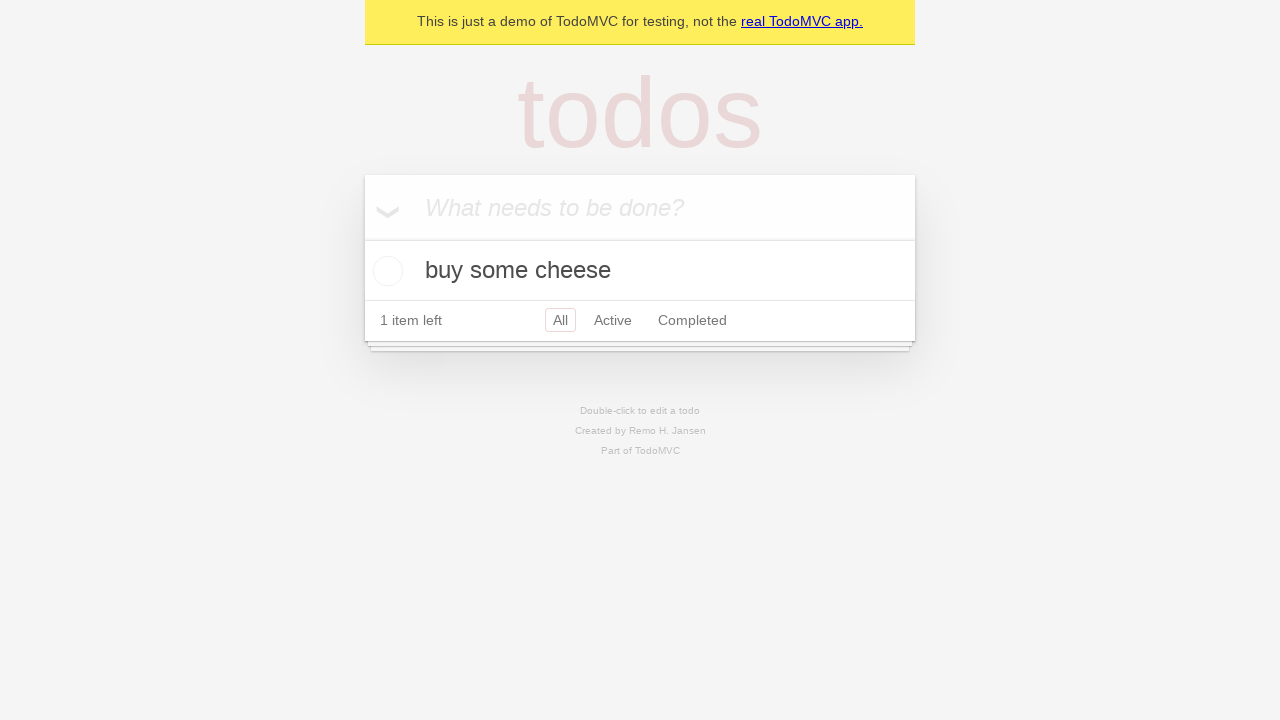

Filled todo input with 'feed the cat' on internal:attr=[placeholder="What needs to be done?"i]
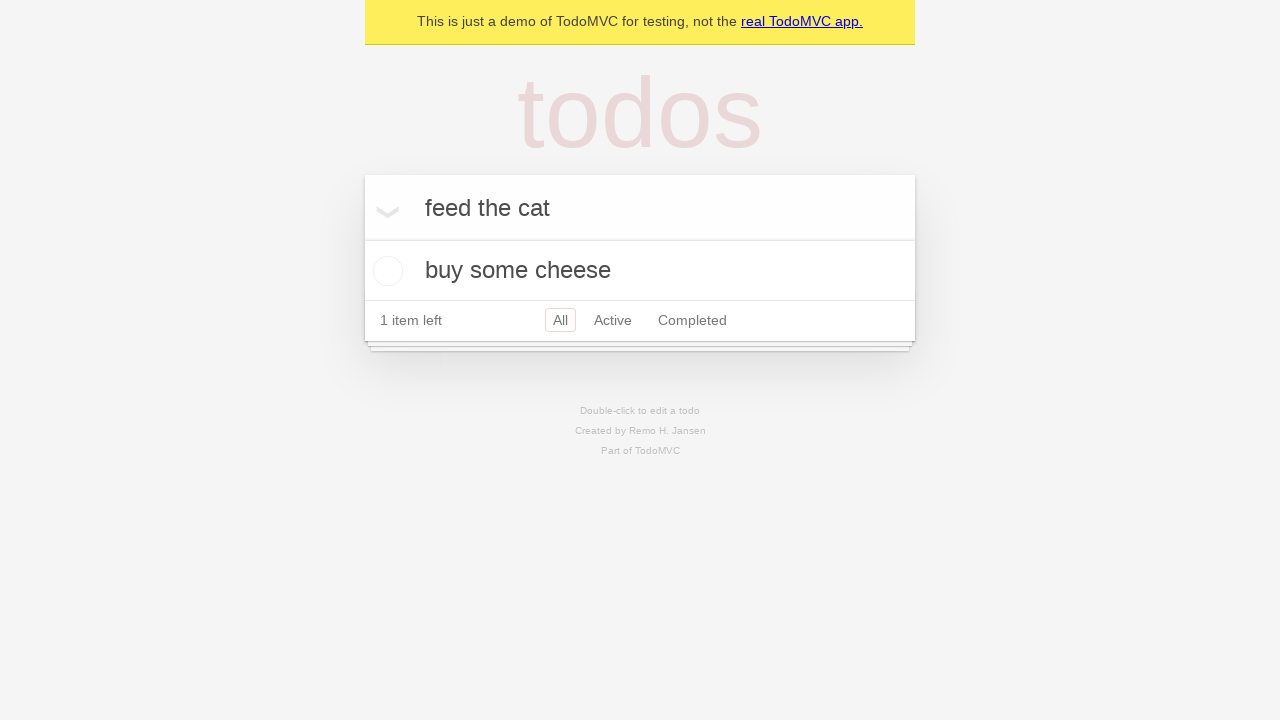

Pressed Enter to add second todo on internal:attr=[placeholder="What needs to be done?"i]
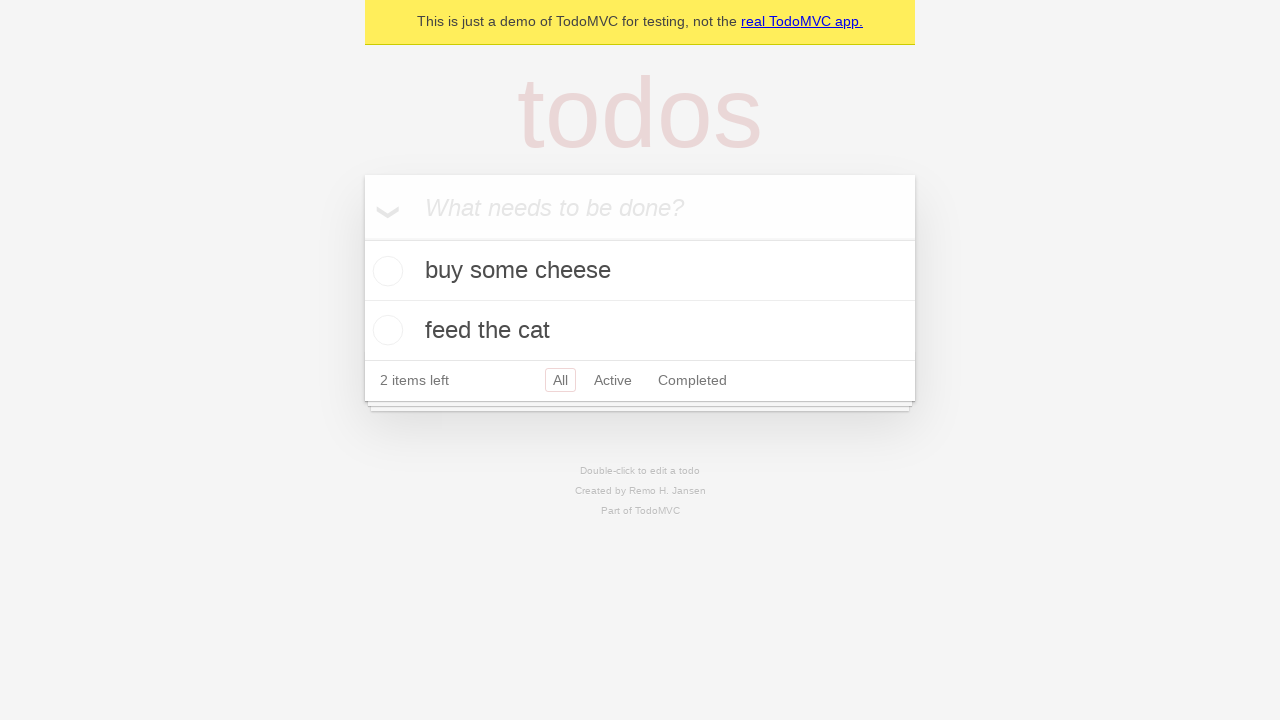

Filled todo input with 'book a doctors appointment' on internal:attr=[placeholder="What needs to be done?"i]
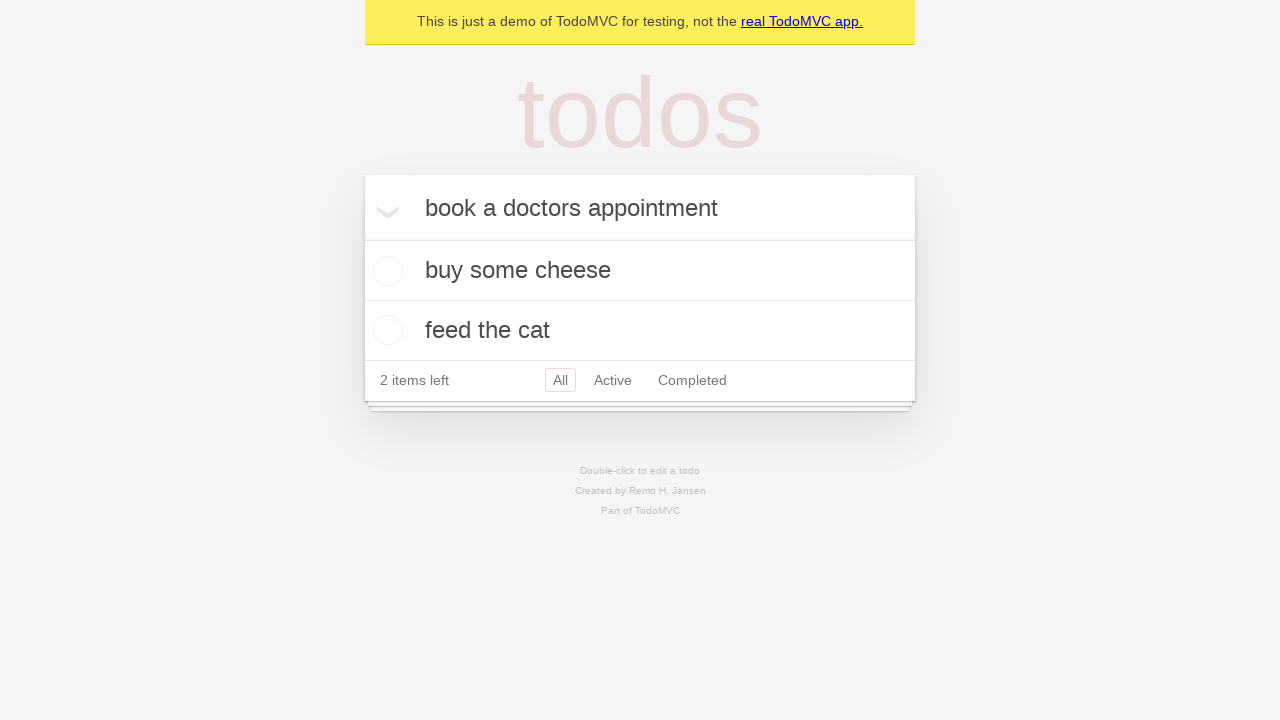

Pressed Enter to add third todo on internal:attr=[placeholder="What needs to be done?"i]
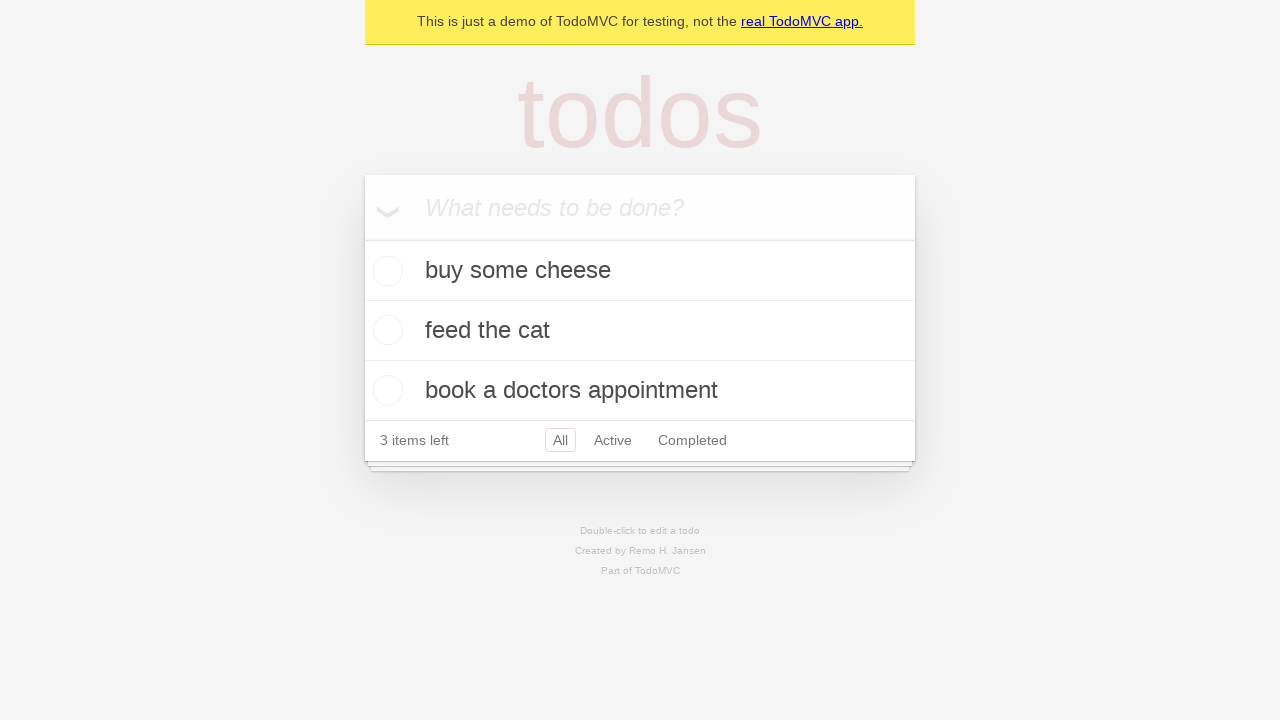

Checked the first todo item to mark it as completed at (385, 271) on .todo-list li .toggle >> nth=0
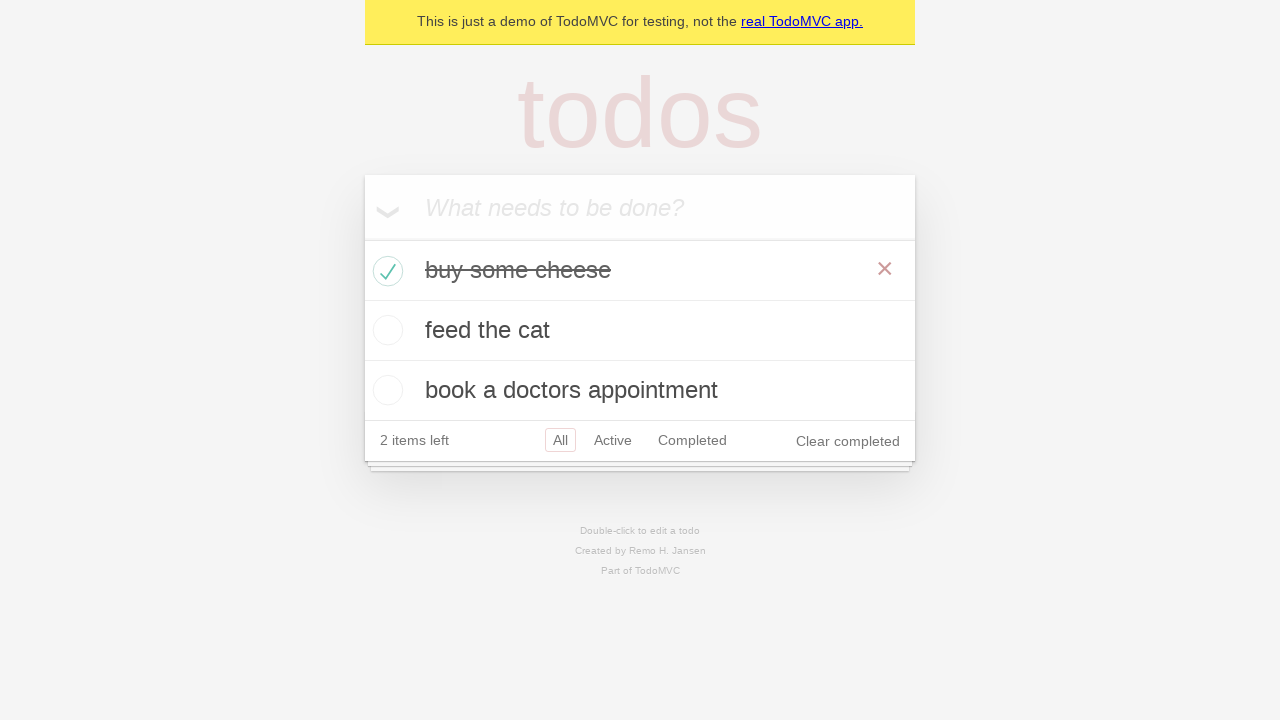

Clear completed button appeared after marking a todo as completed
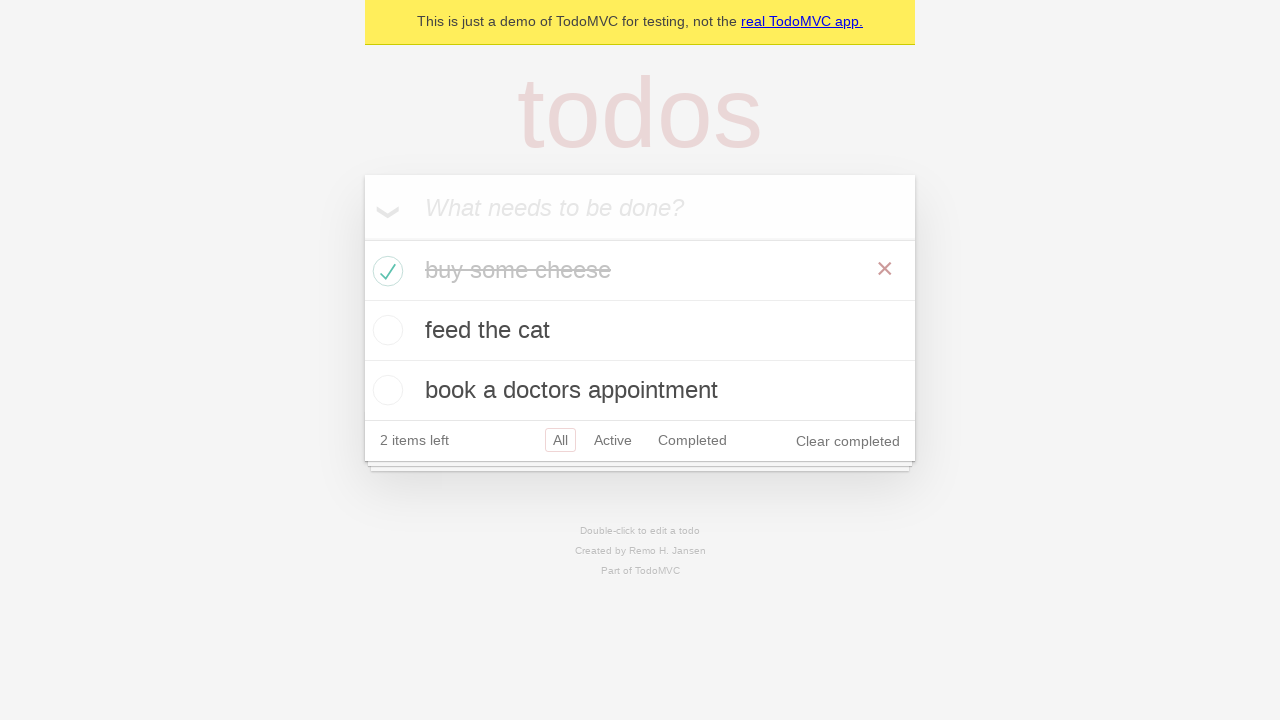

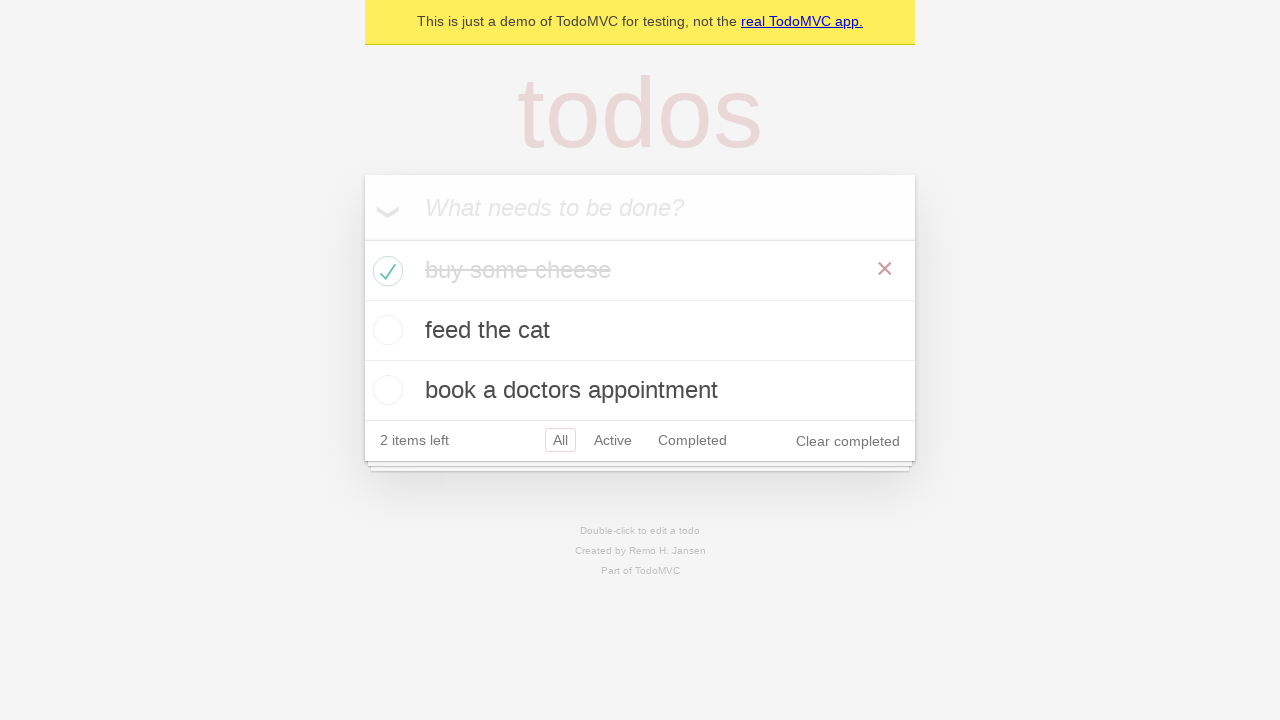